Tests navigation to the customers page and then to the apps section

Starting URL: https://3.basecamp.com

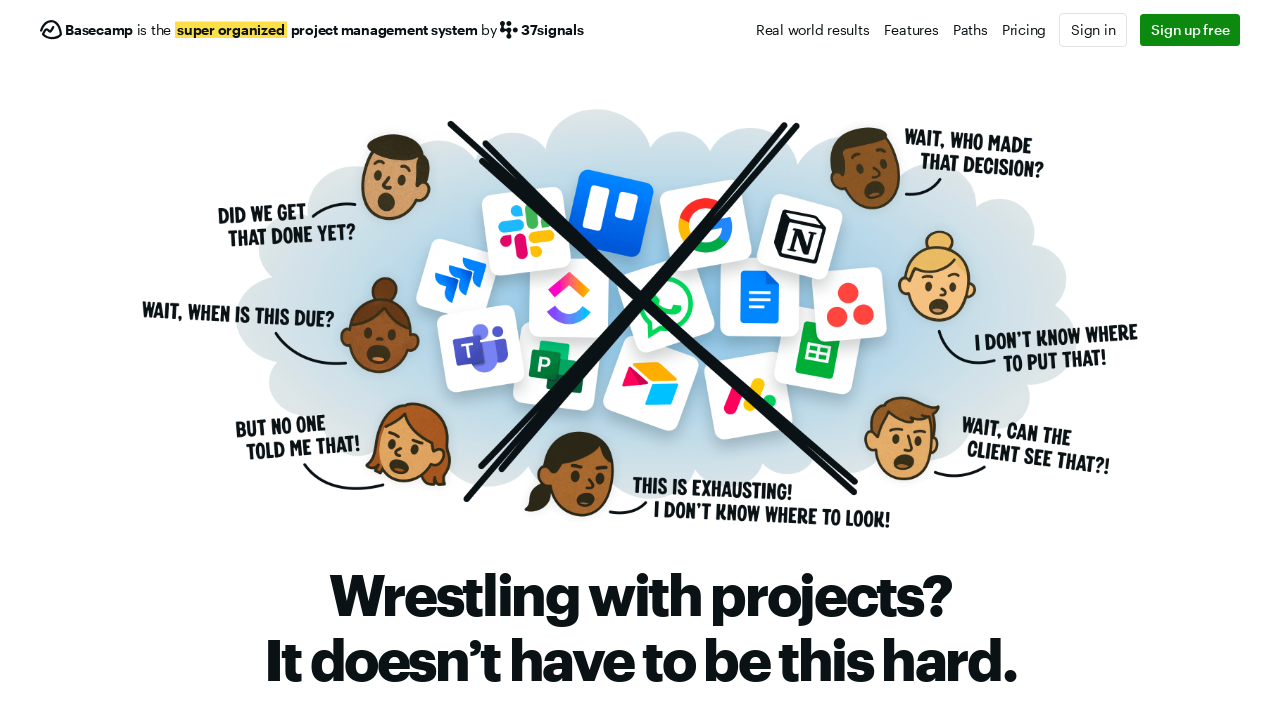

Clicked on Real World link in navigation at (812, 30) on xpath=/html/body/nav/div[1]/div[2]/a[1]
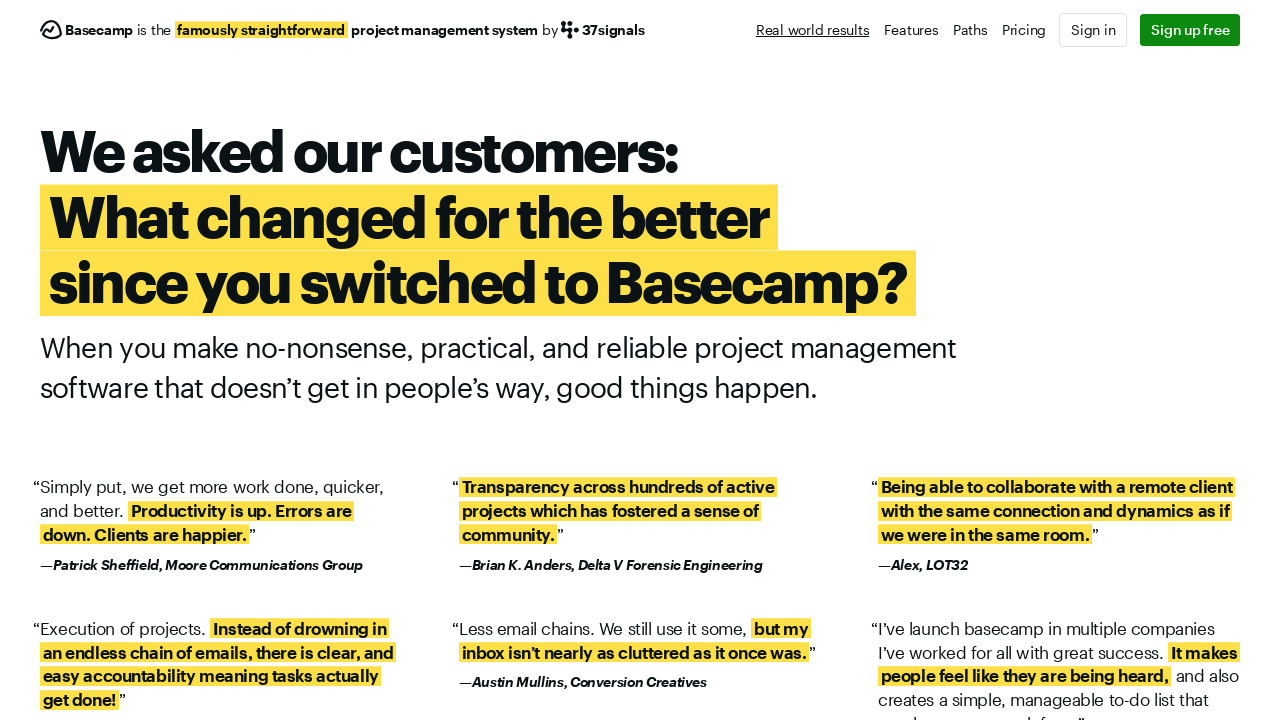

Waited 1 second for page to load
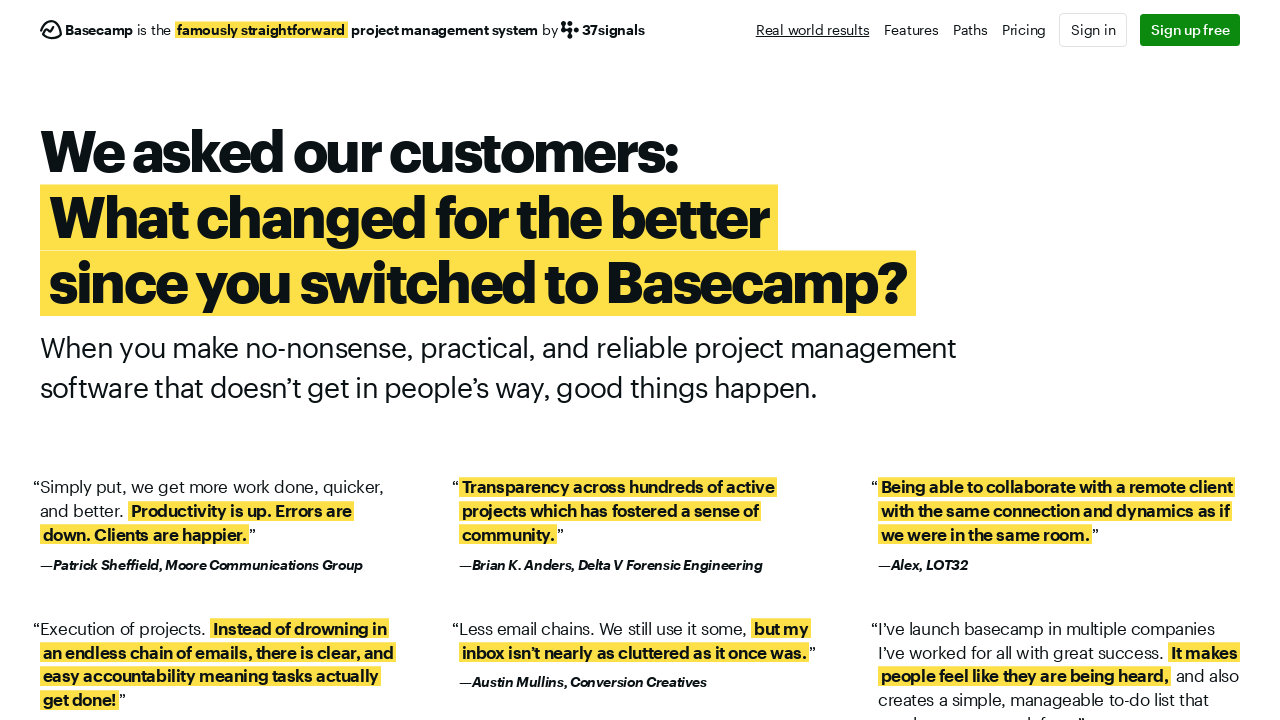

Verified navigation to customers page
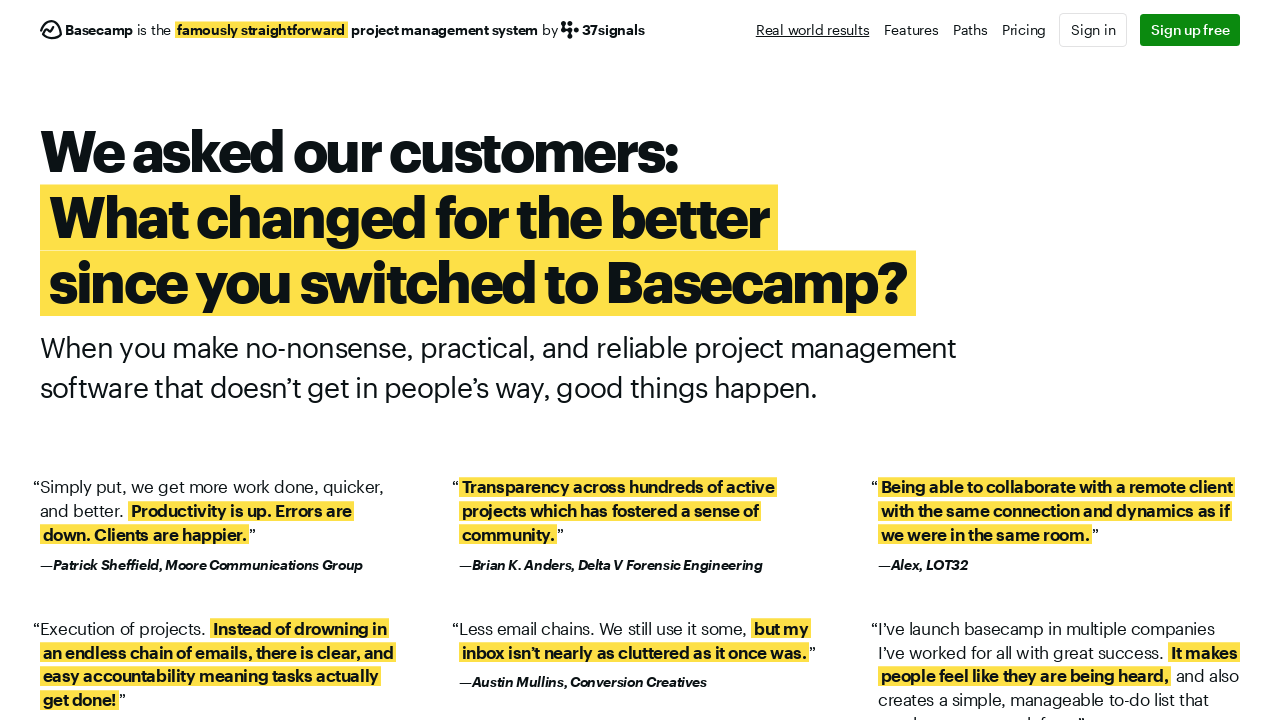

Located apps section link
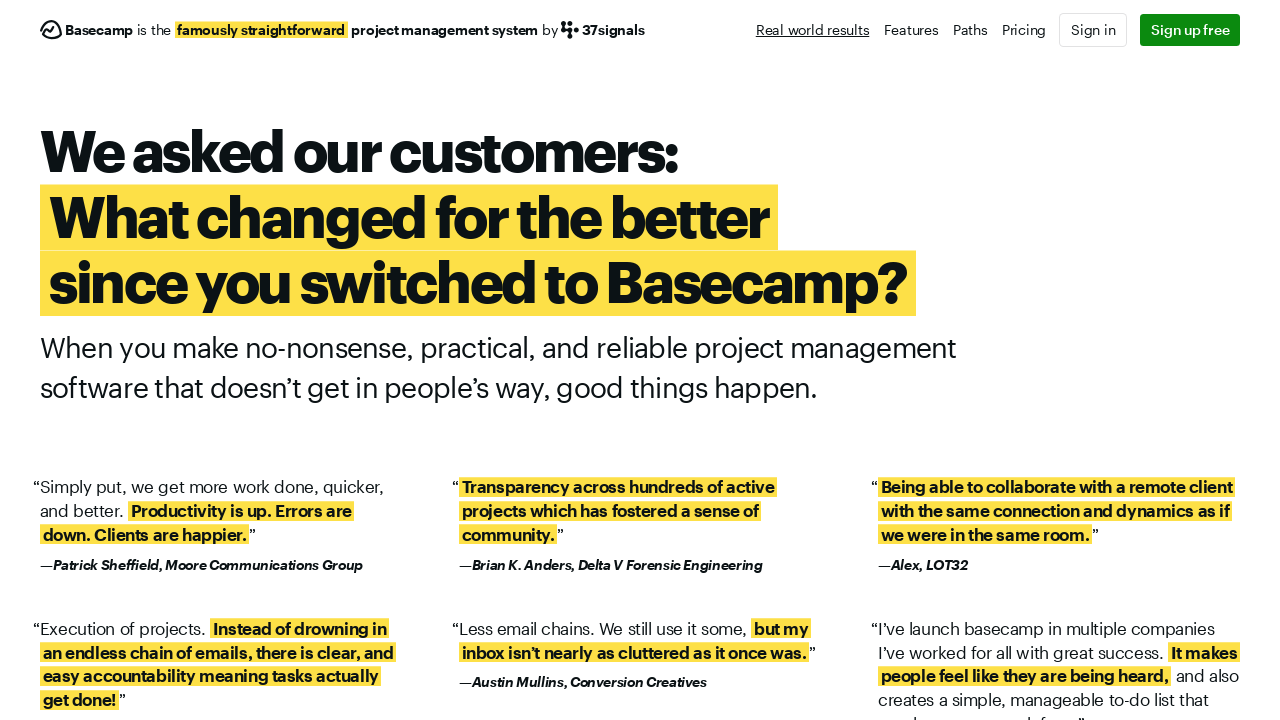

Scrolled apps section into view
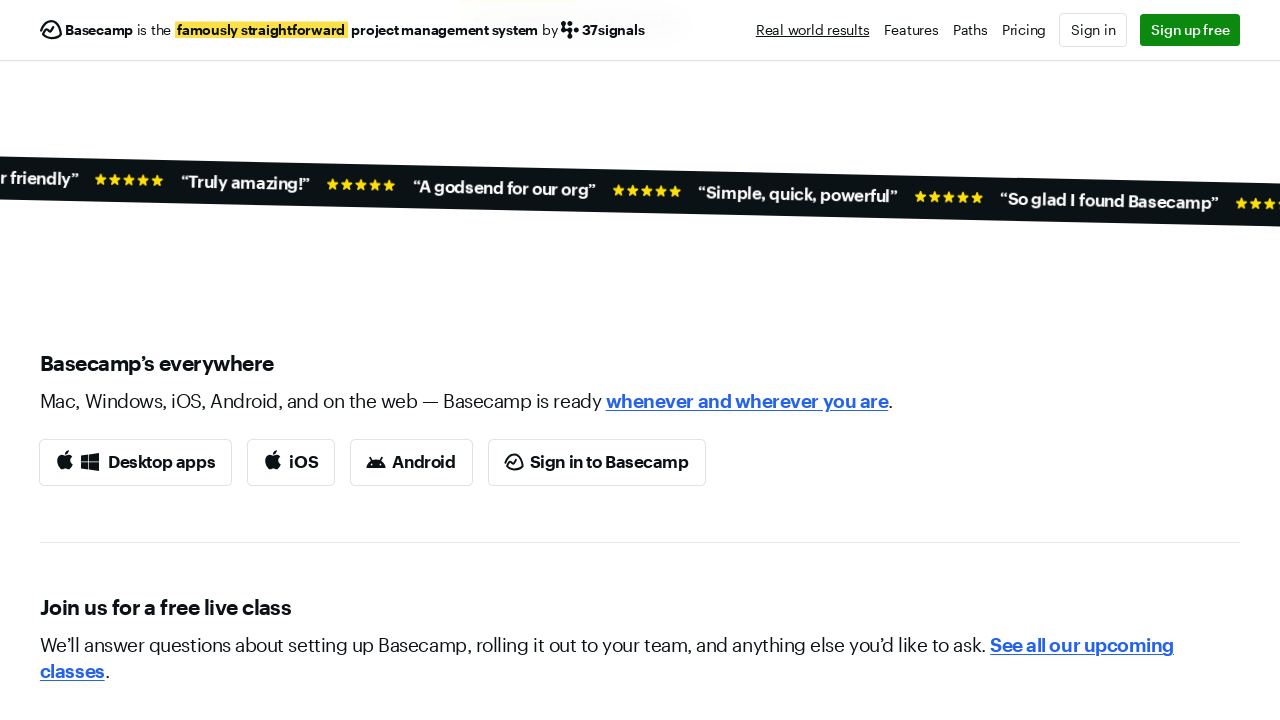

Waited 1 second for scroll animation
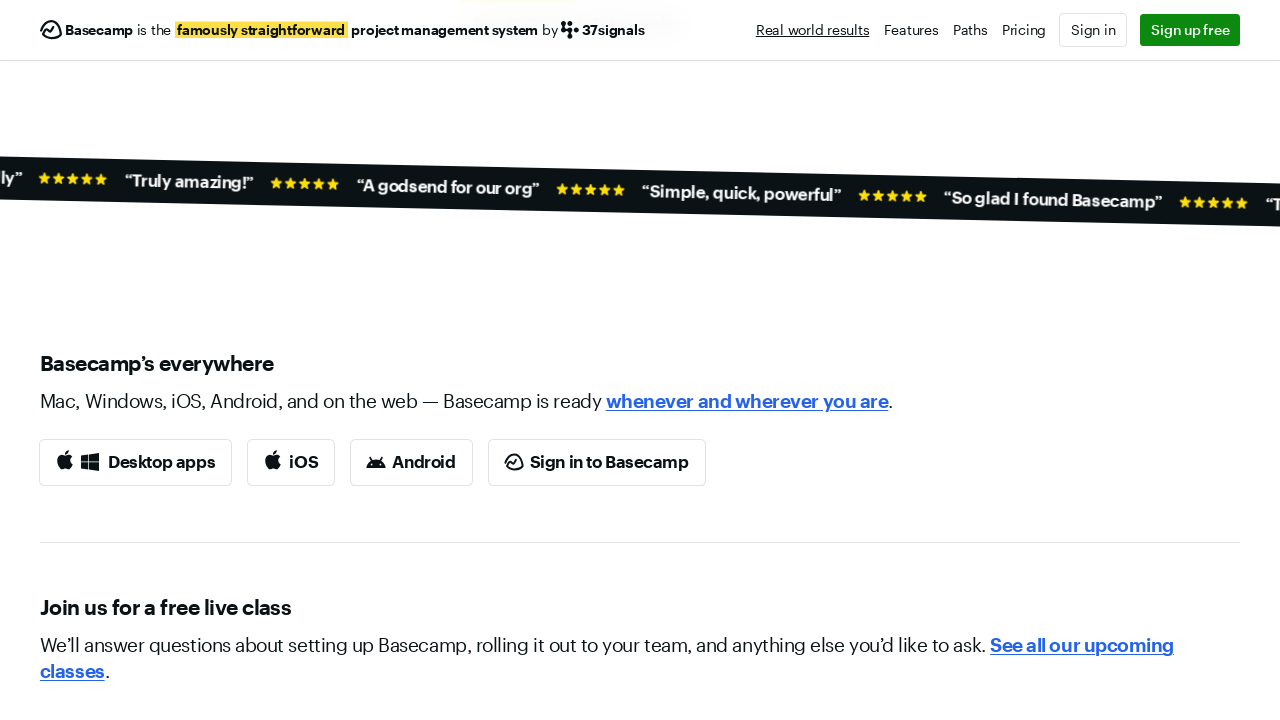

Clicked on apps section link at (747, 401) on a[href='/apps']
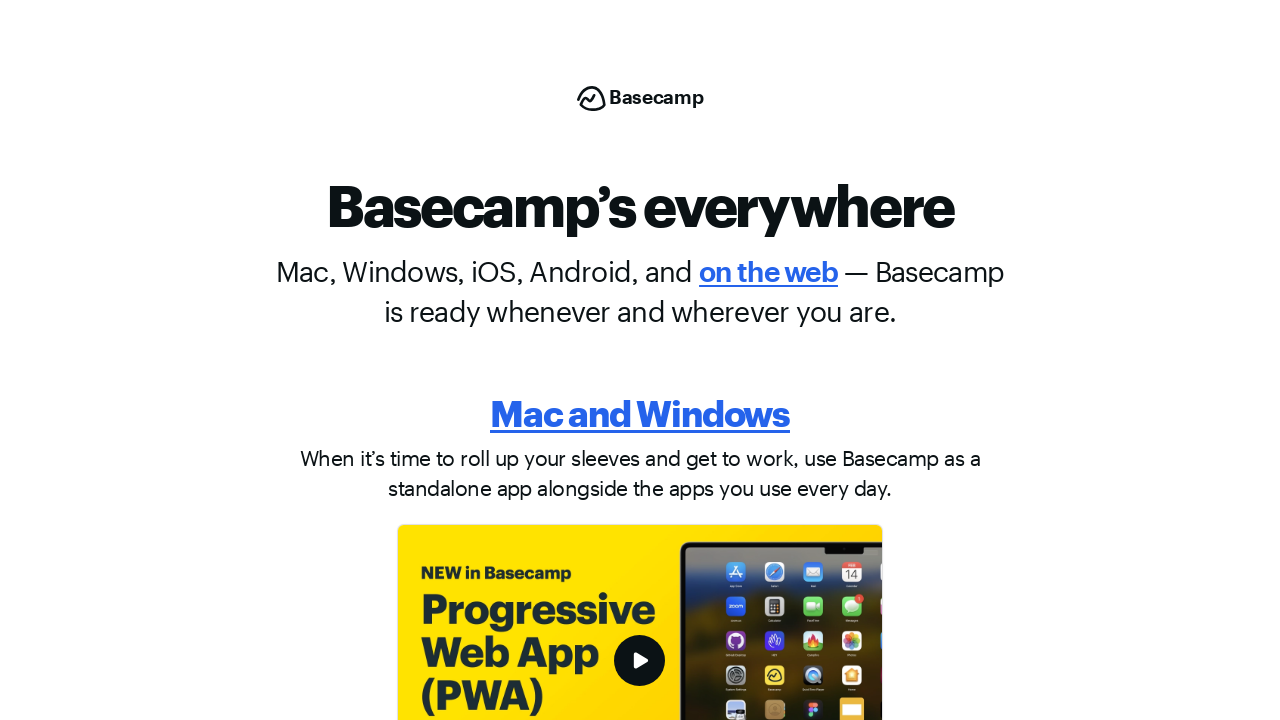

Waited 2 seconds for apps page to load
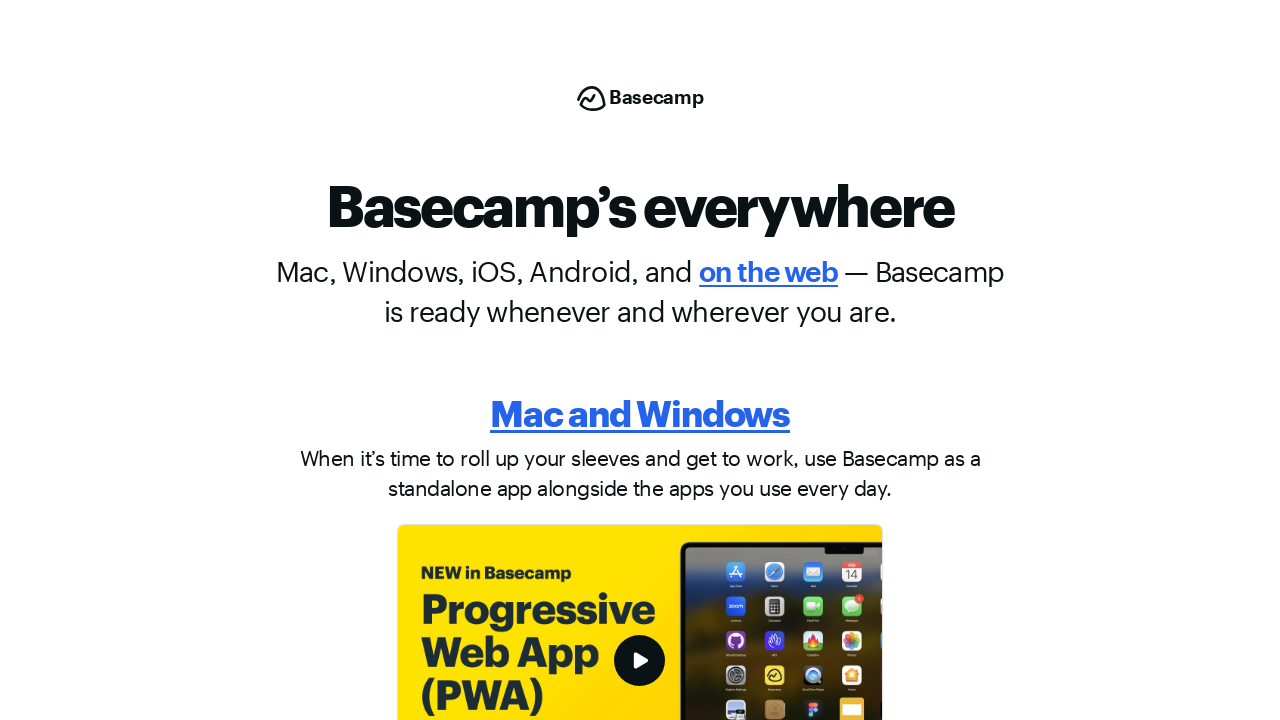

Verified navigation to apps page
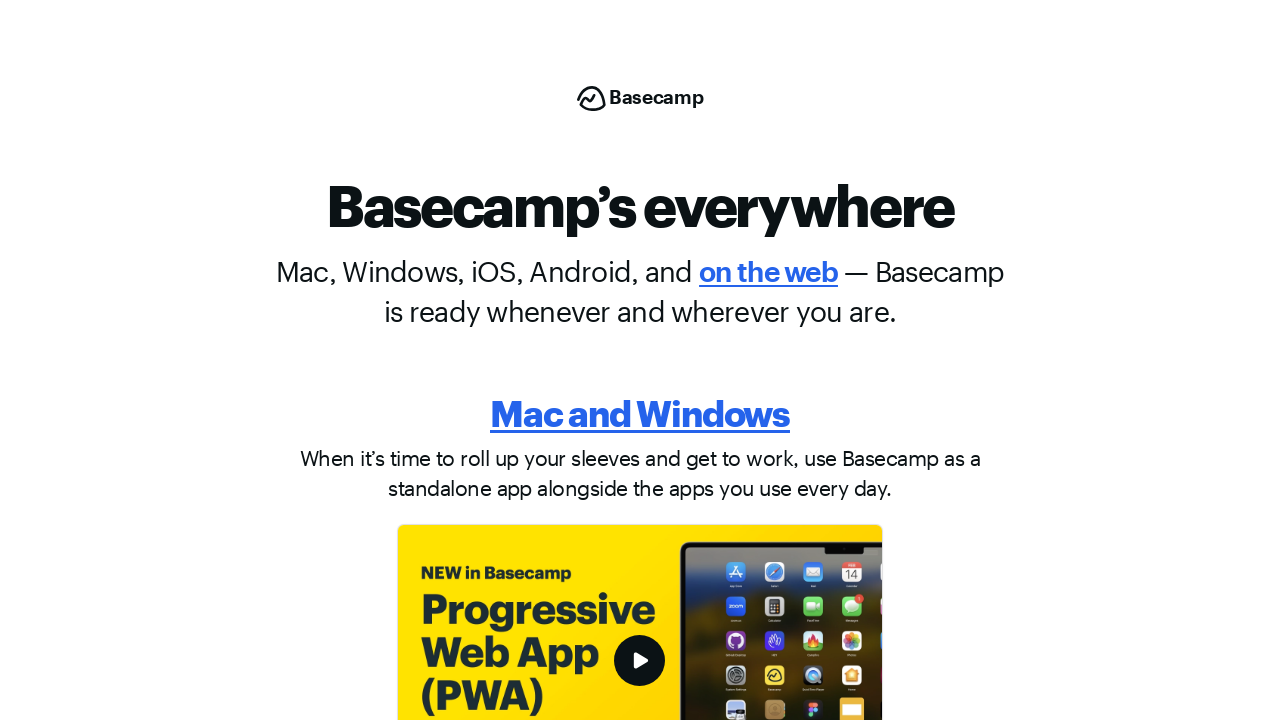

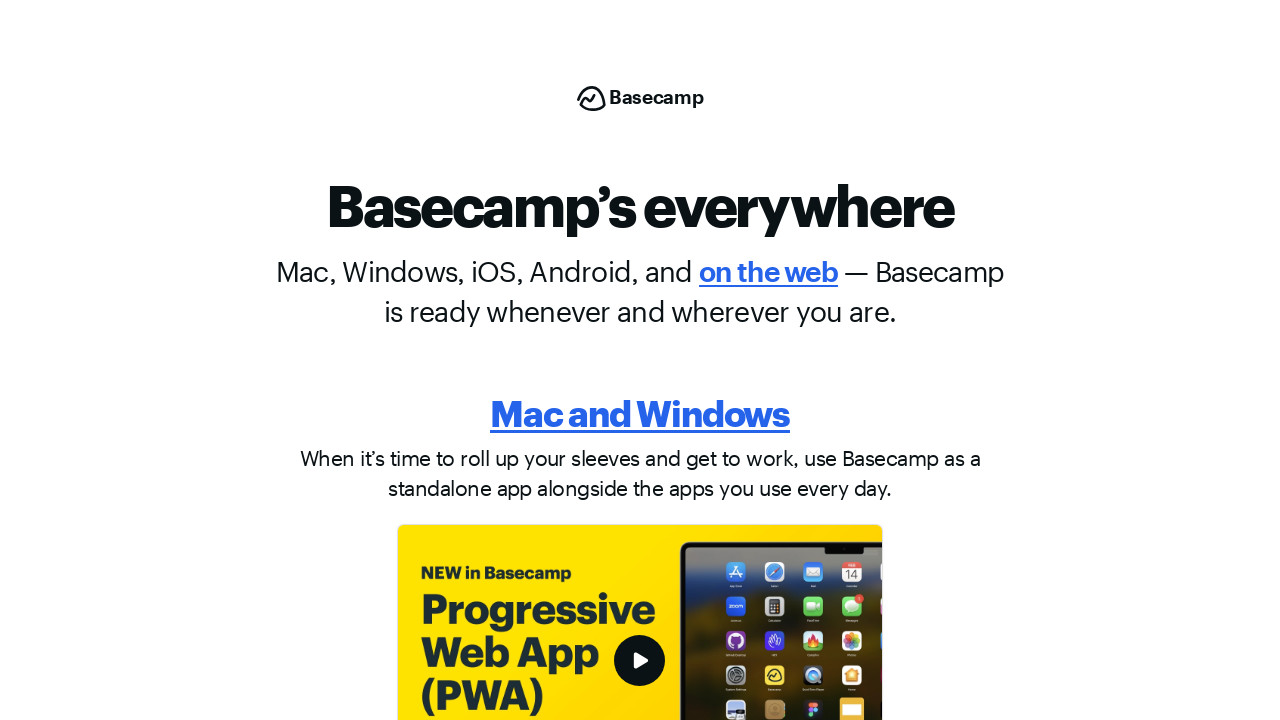